Tests drag and drop functionality by dragging a source element and dropping it onto a target droppable area on the jQuery UI demo page

Starting URL: https://jqueryui.com/resources/demos/droppable/default.html

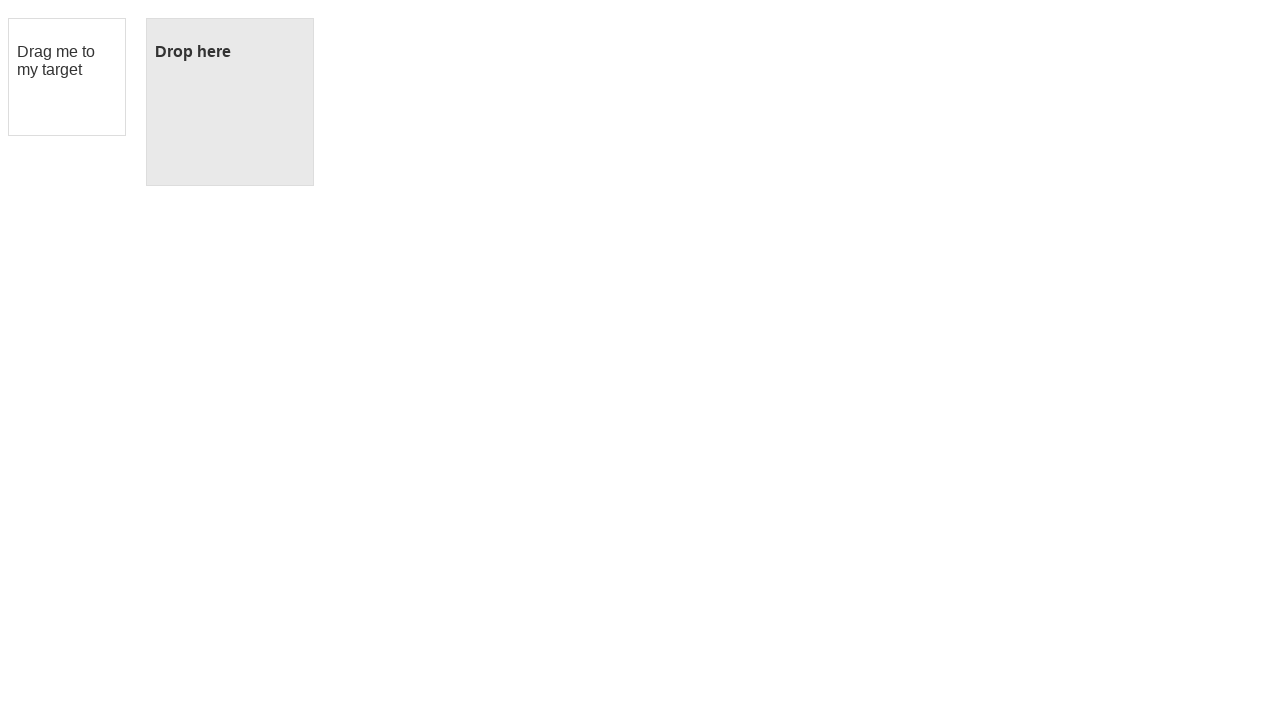

Located source draggable element with id 'draggable'
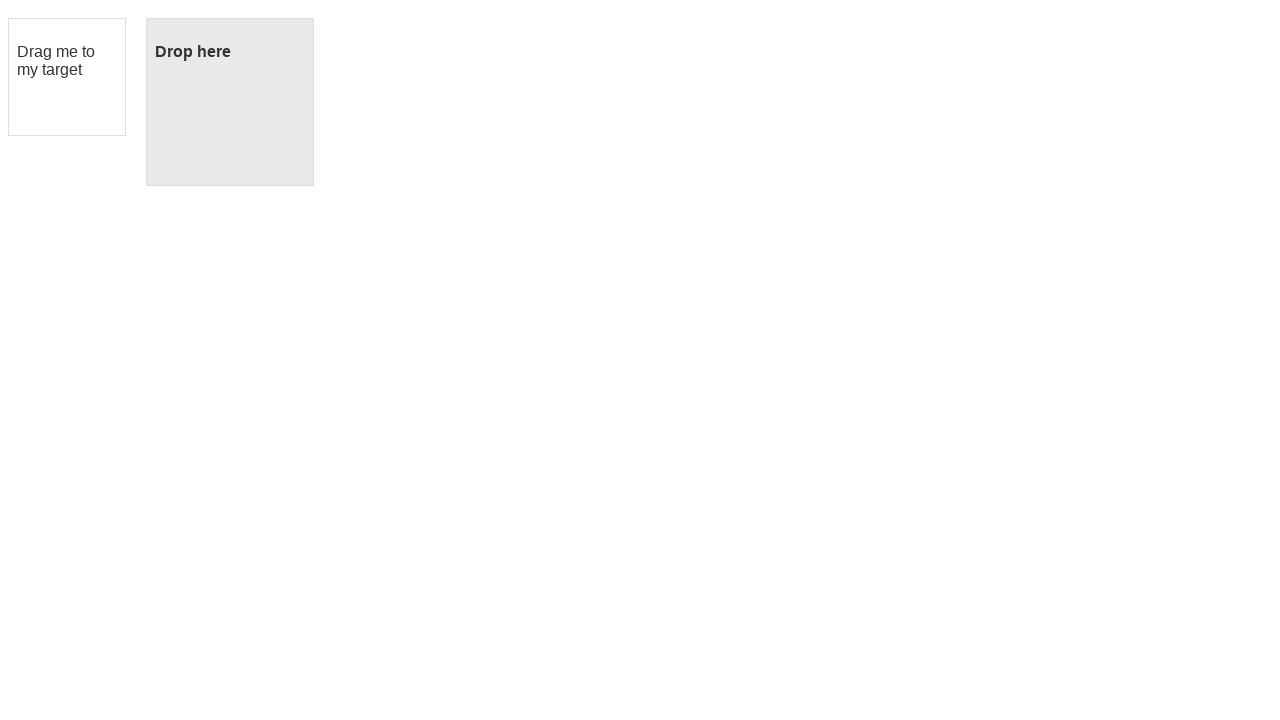

Located target droppable element with id 'droppable'
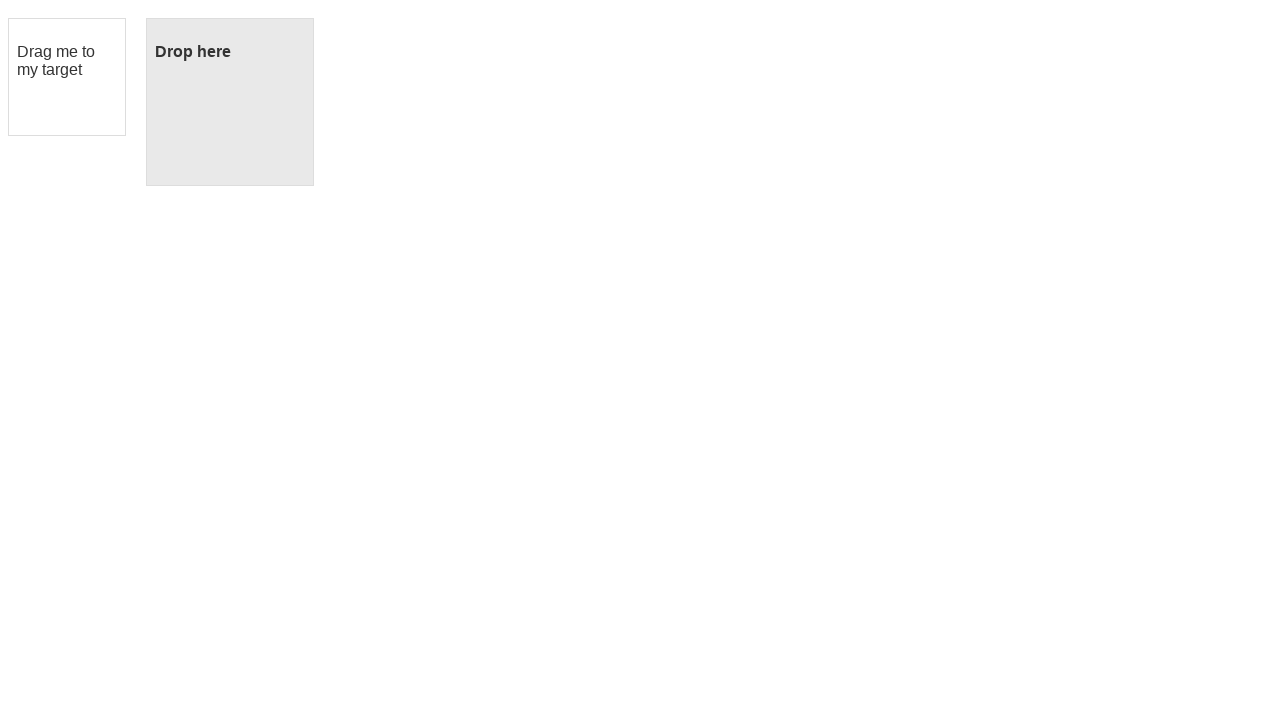

Dragged source element onto target droppable area at (230, 102)
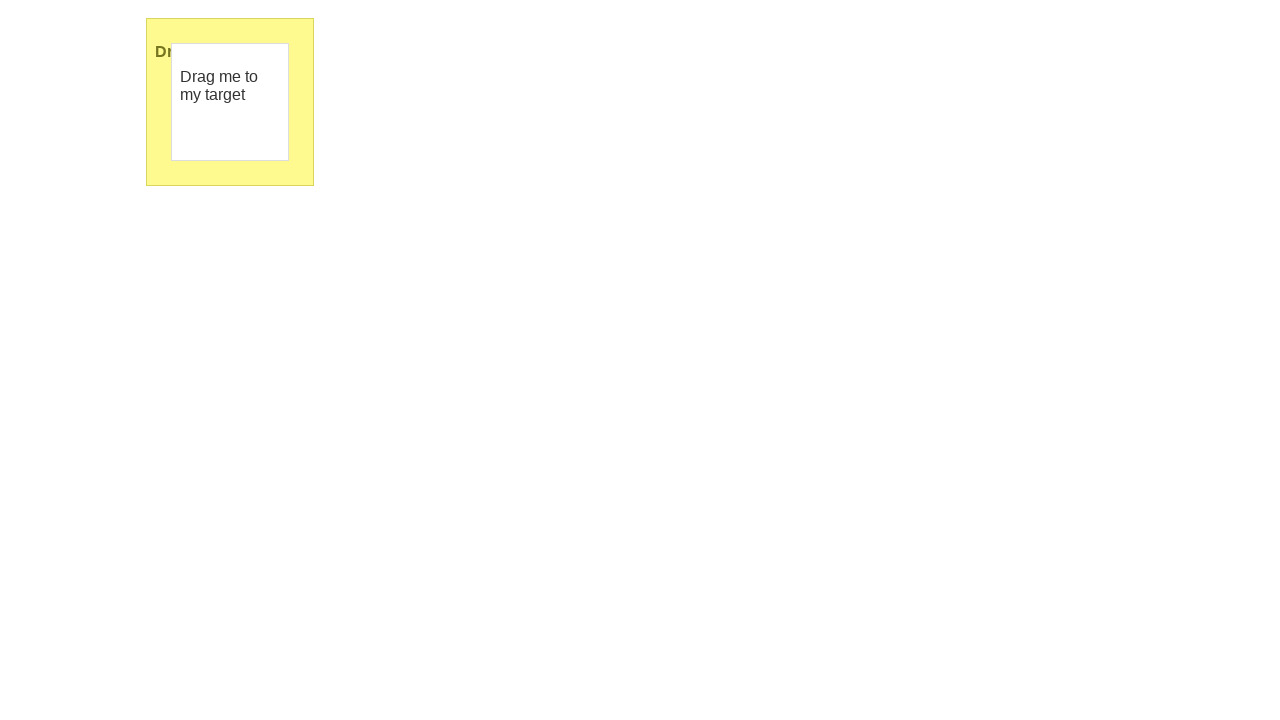

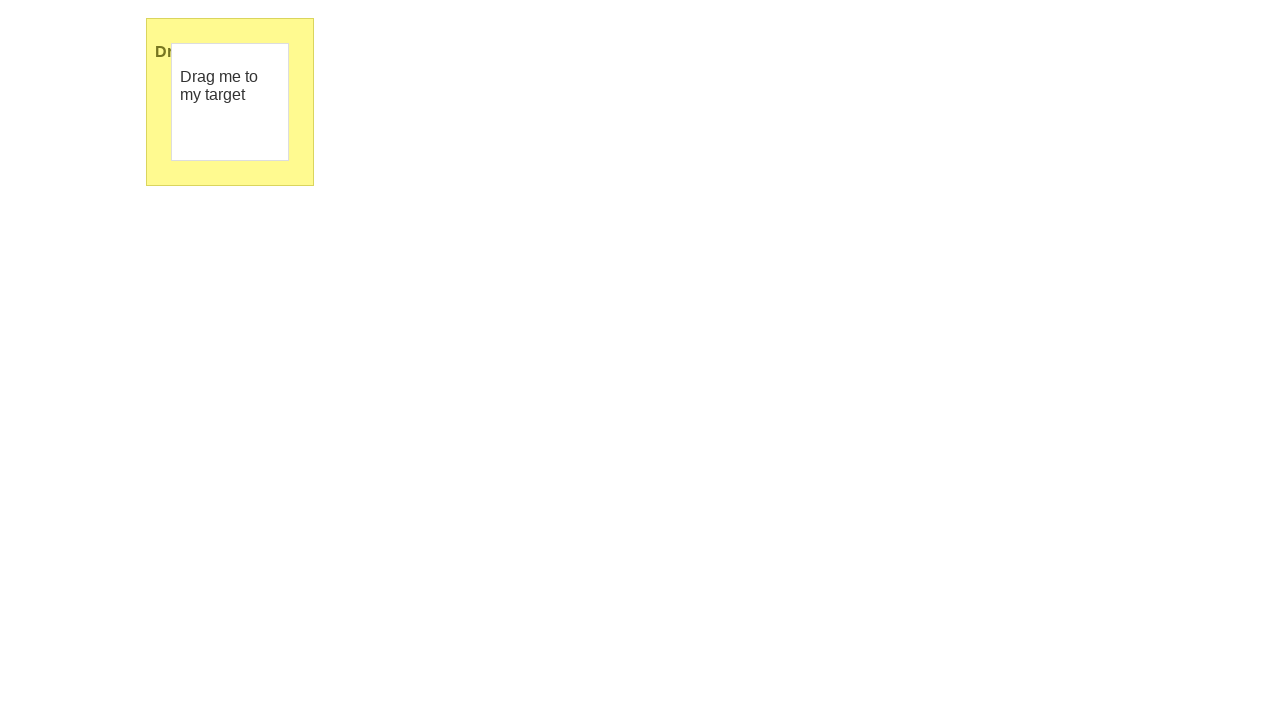